Tests alert handling functionality by triggering different types of alerts and accepting/dismissing them

Starting URL: https://demo.automationtesting.in/Alerts.html

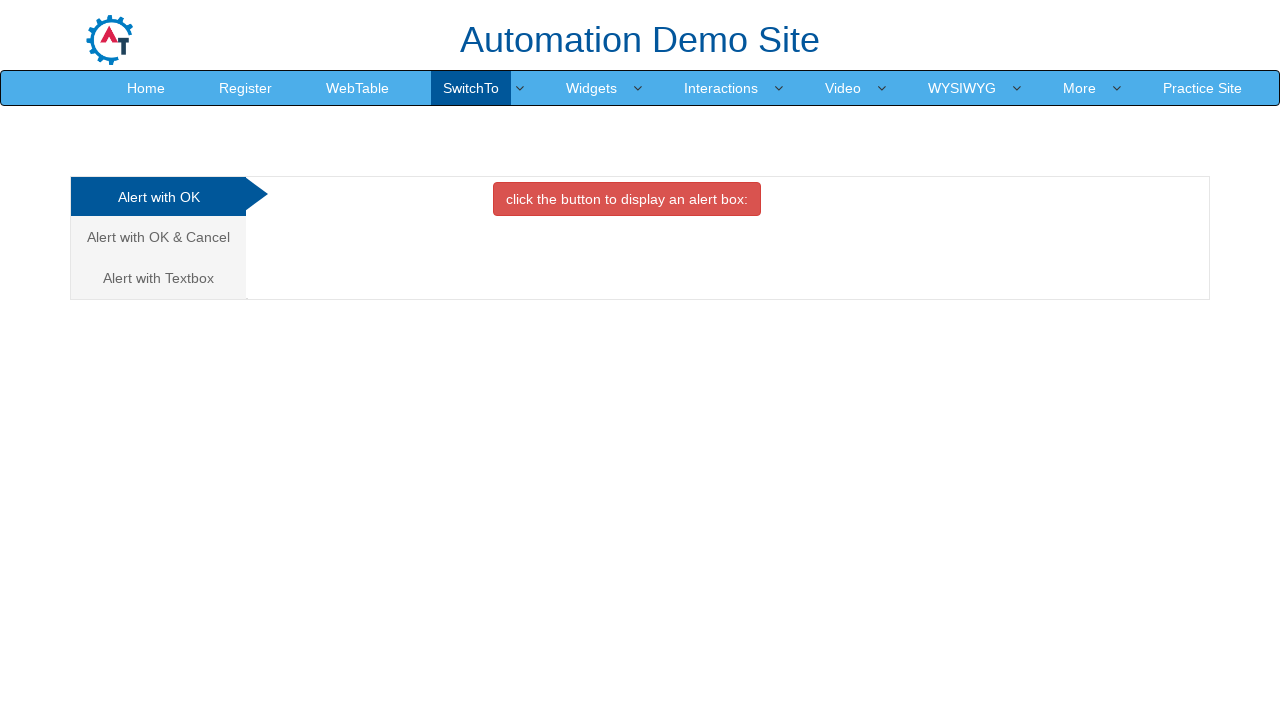

Clicked button to trigger first alert at (627, 199) on button[onclick='alertbox()']
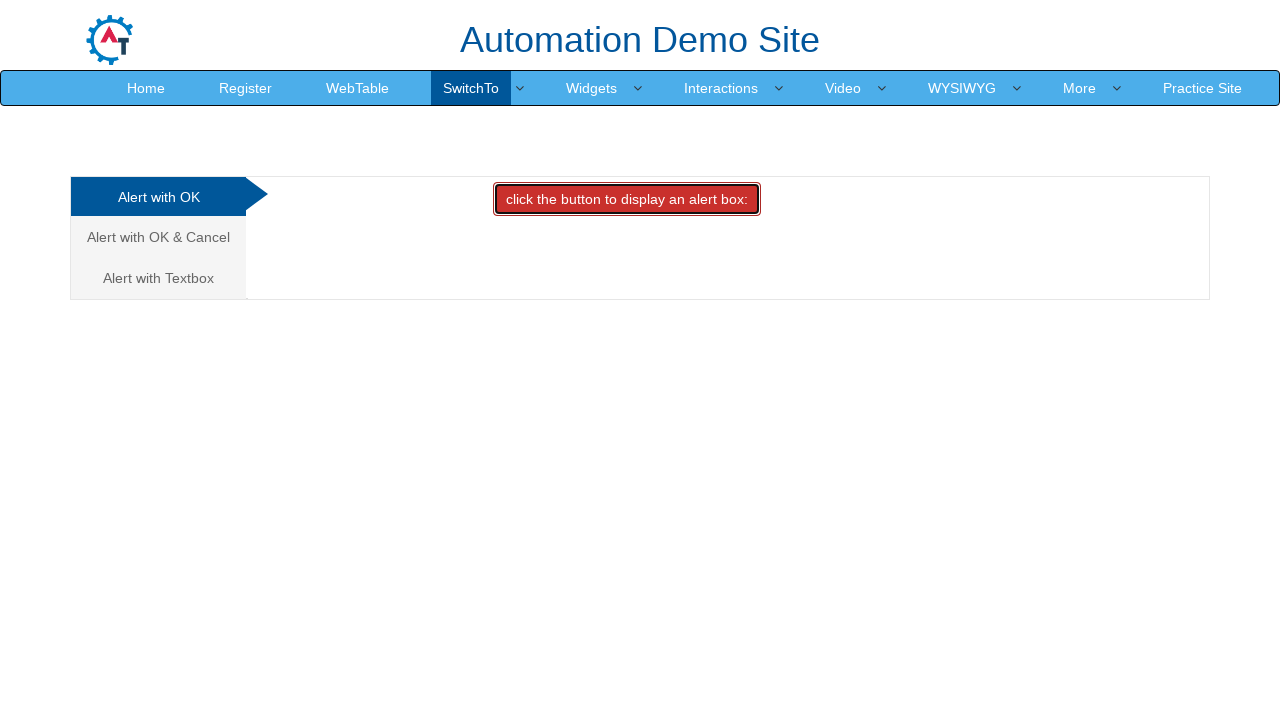

Set up dialog handler to accept alerts
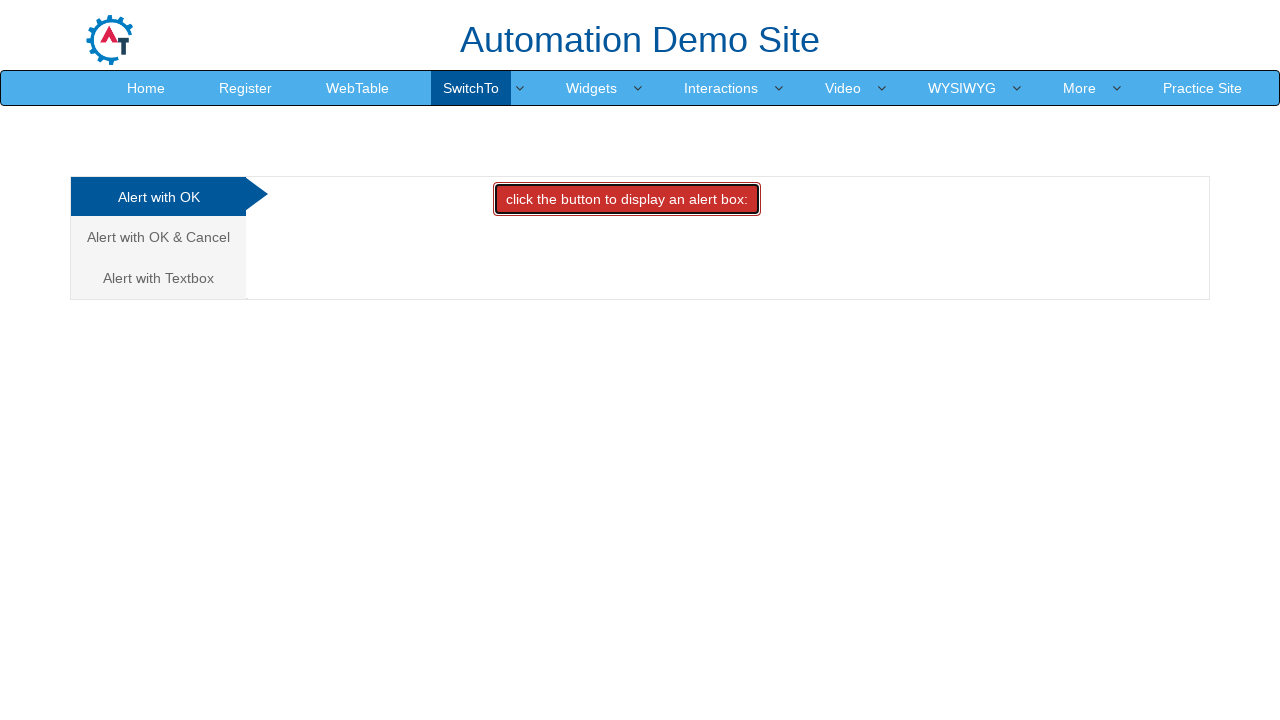

Clicked on the second tab for confirm box demo at (158, 237) on (//a[@class='analystic'])[2]
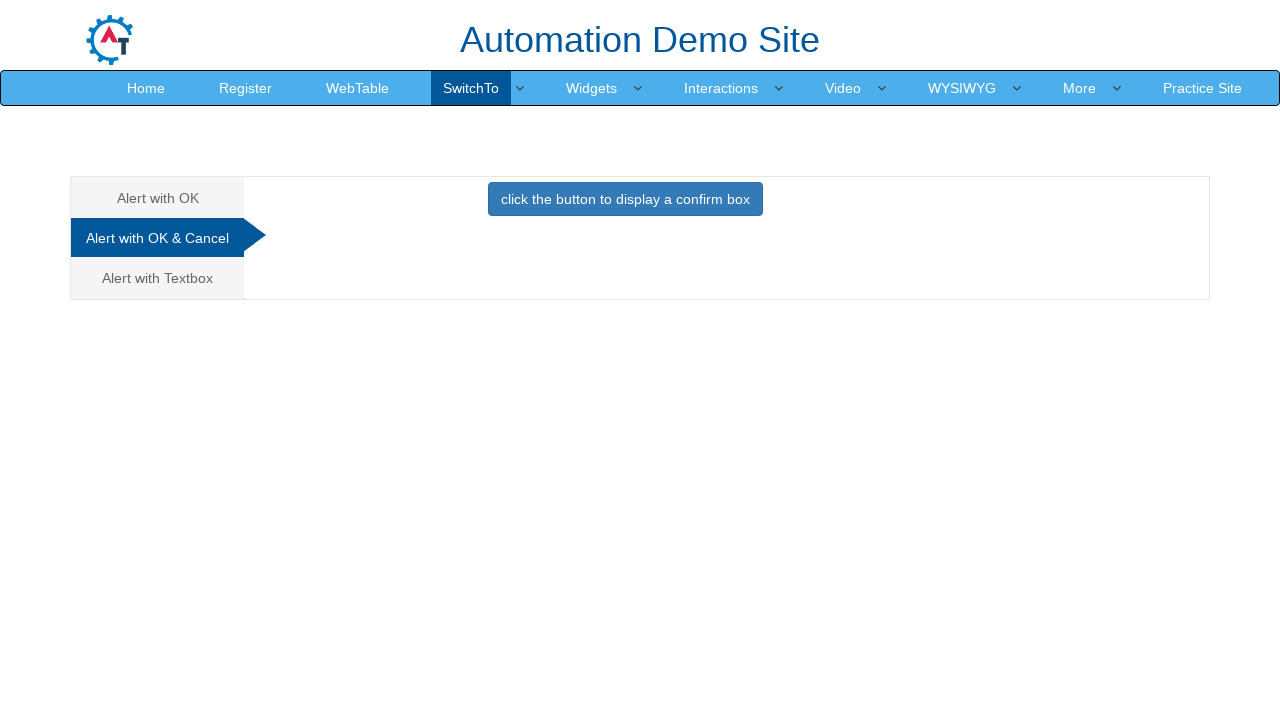

Clicked button to trigger confirm dialog at (625, 199) on [onclick='confirmbox()']
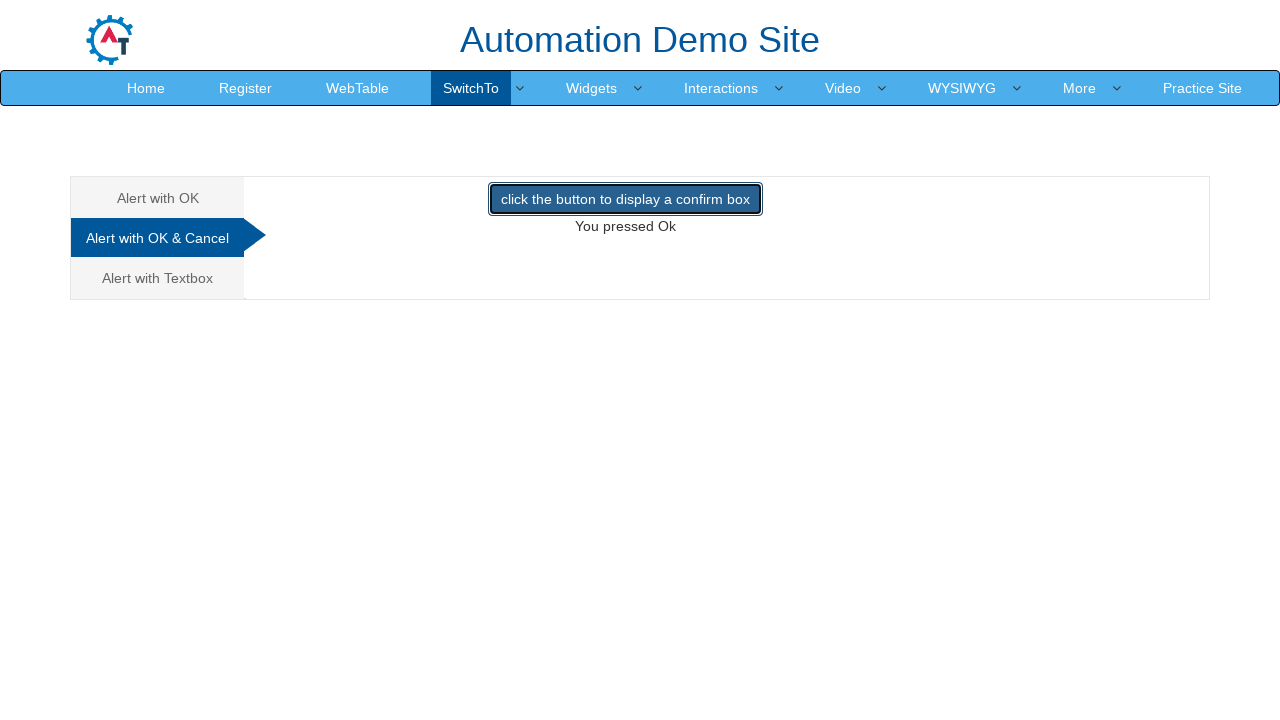

Set up dialog handler to dismiss confirm dialogs
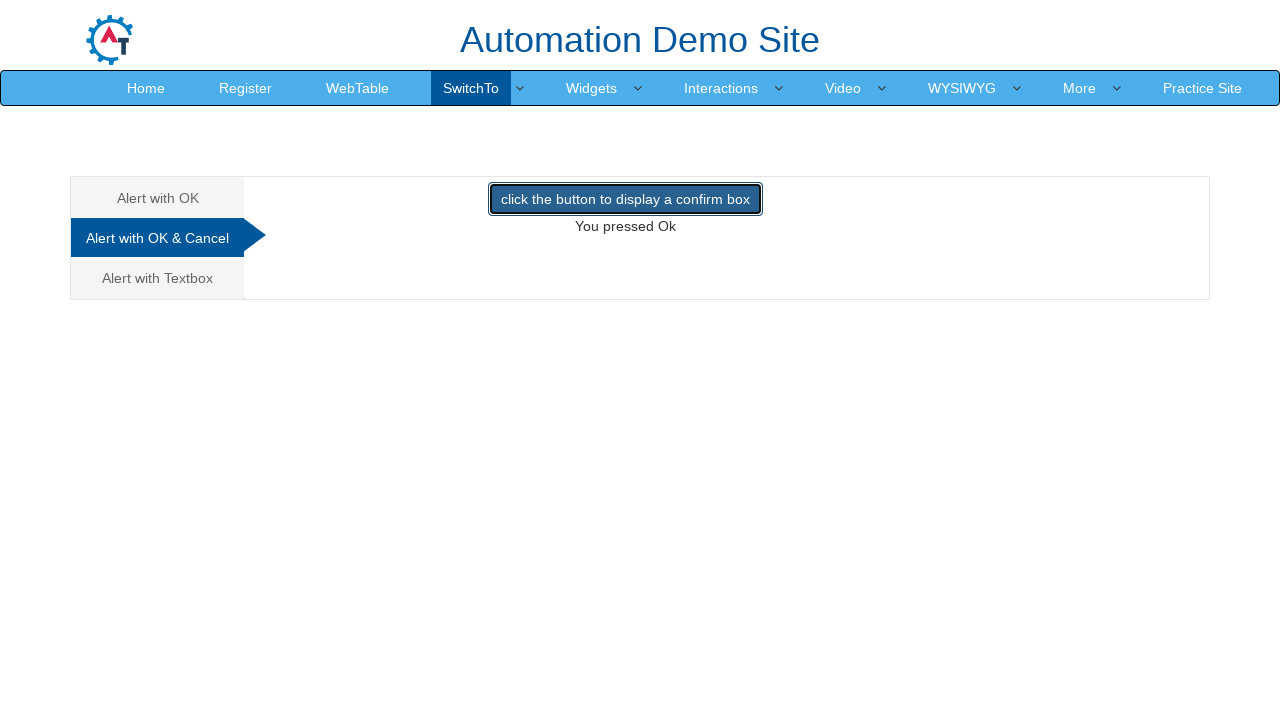

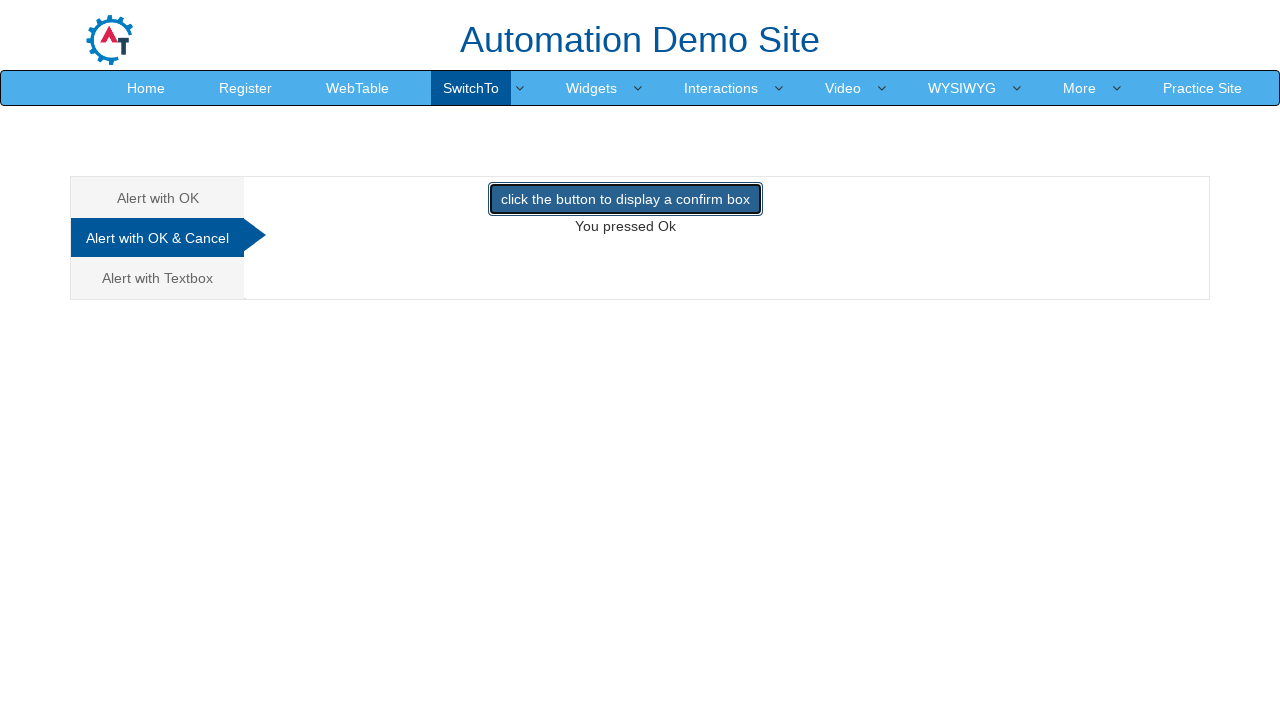